Tests marking individual todo items as complete by checking their checkboxes

Starting URL: https://demo.playwright.dev/todomvc

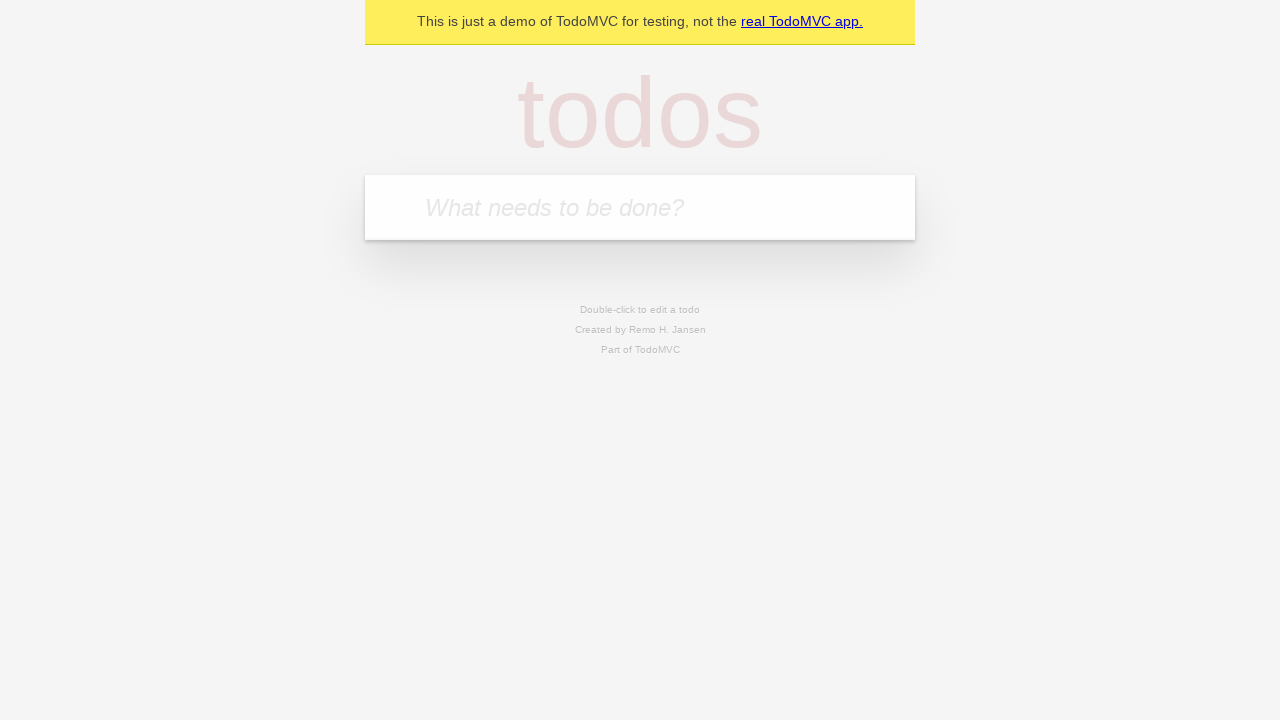

Filled todo input with 'buy some cheese' on internal:attr=[placeholder="What needs to be done?"i]
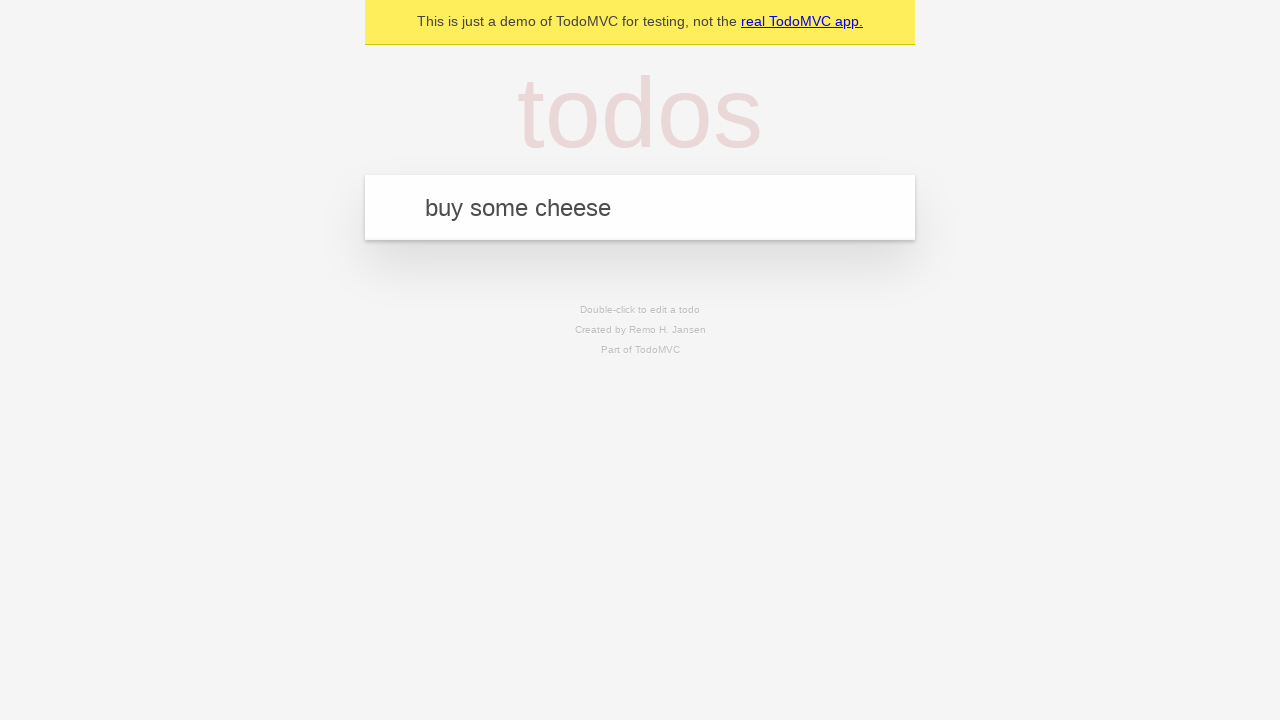

Pressed Enter to add first todo item on internal:attr=[placeholder="What needs to be done?"i]
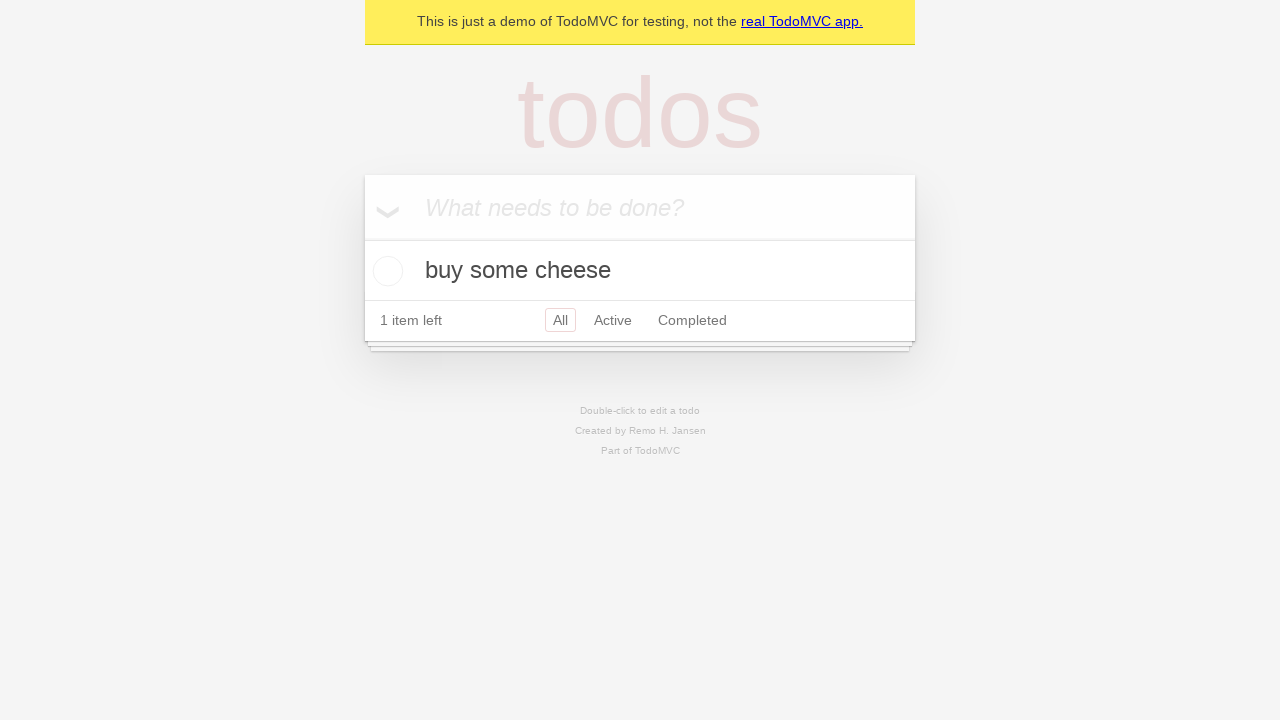

Filled todo input with 'feed the cat' on internal:attr=[placeholder="What needs to be done?"i]
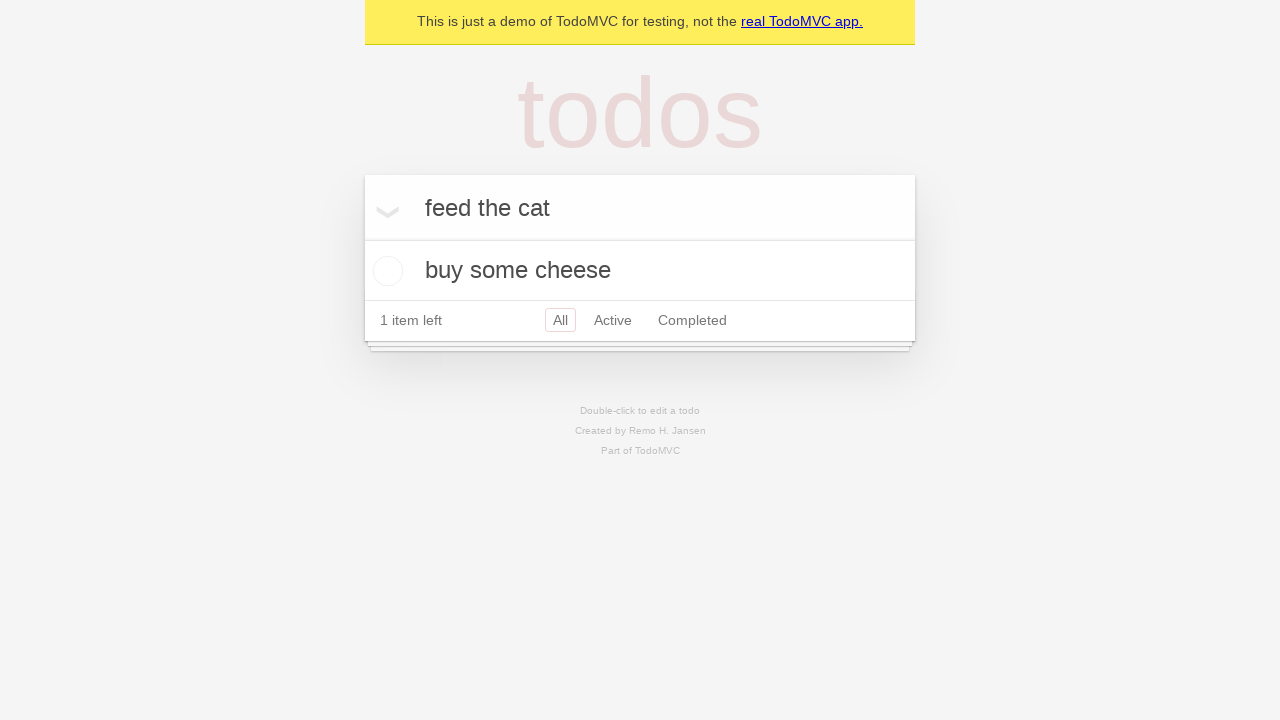

Pressed Enter to add second todo item on internal:attr=[placeholder="What needs to be done?"i]
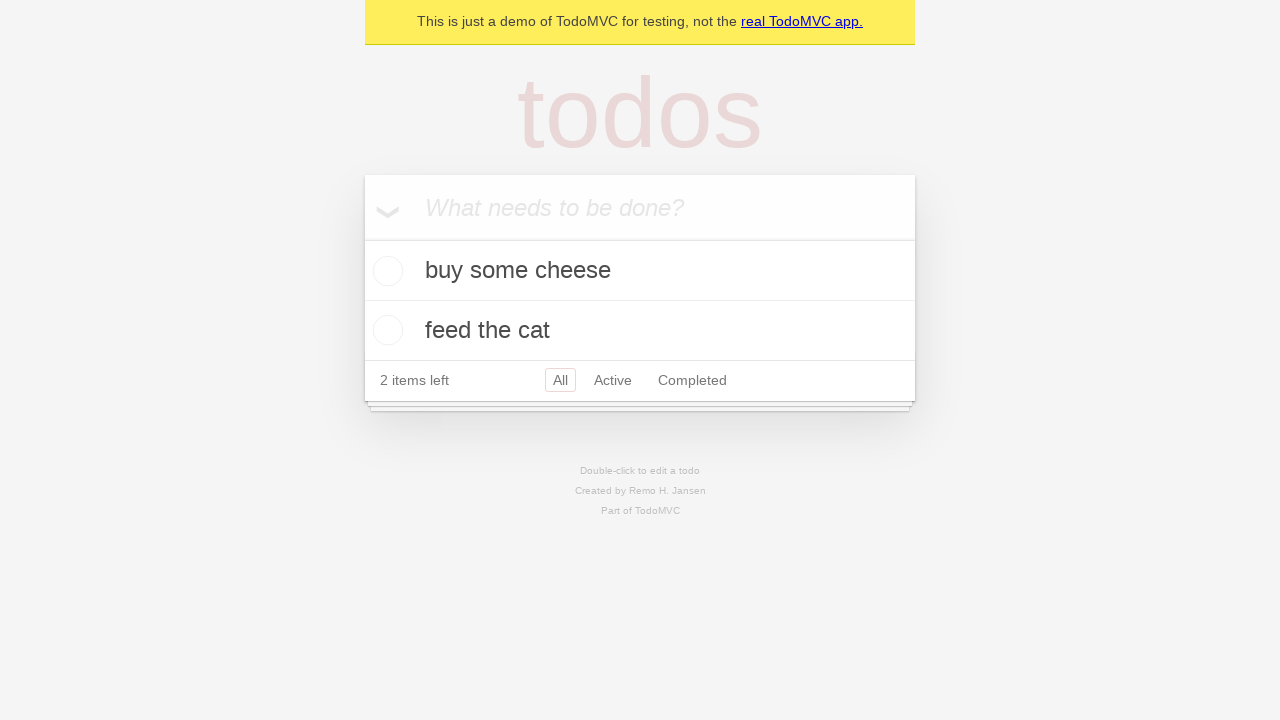

Waited for second todo item to appear in the DOM
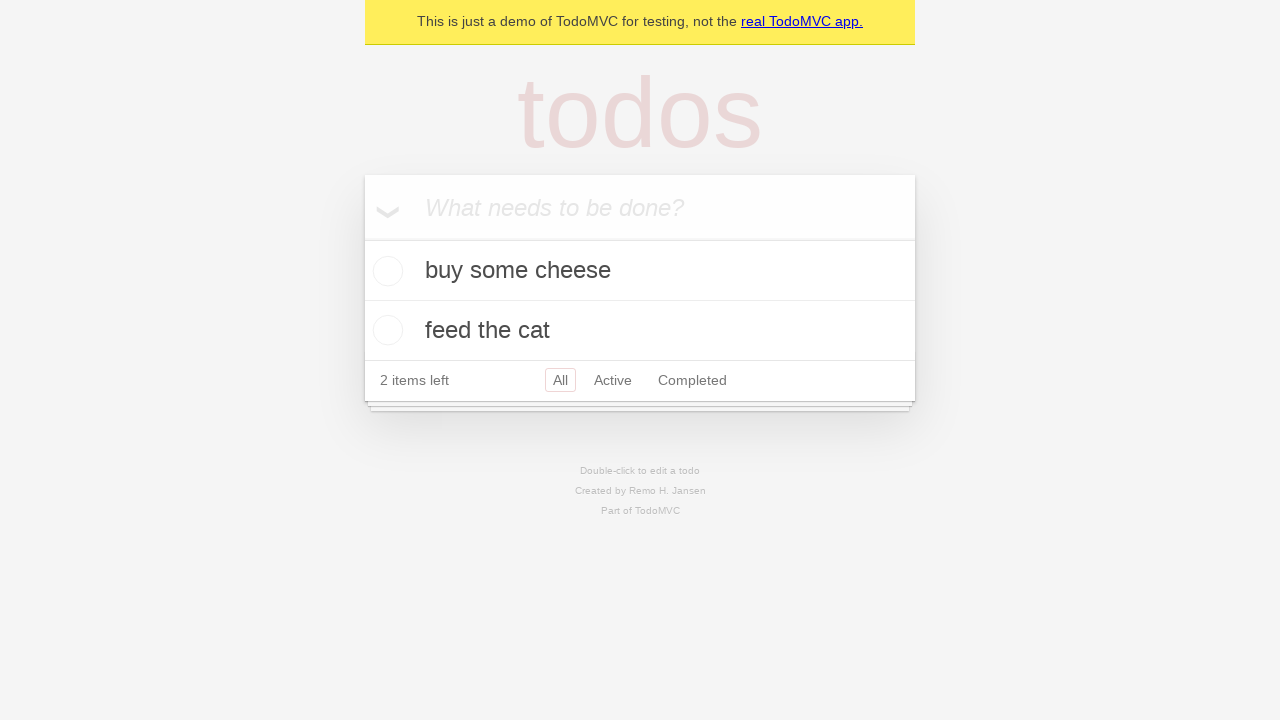

Checked checkbox for first todo item 'buy some cheese' at (385, 271) on internal:testid=[data-testid="todo-item"s] >> nth=0 >> internal:role=checkbox
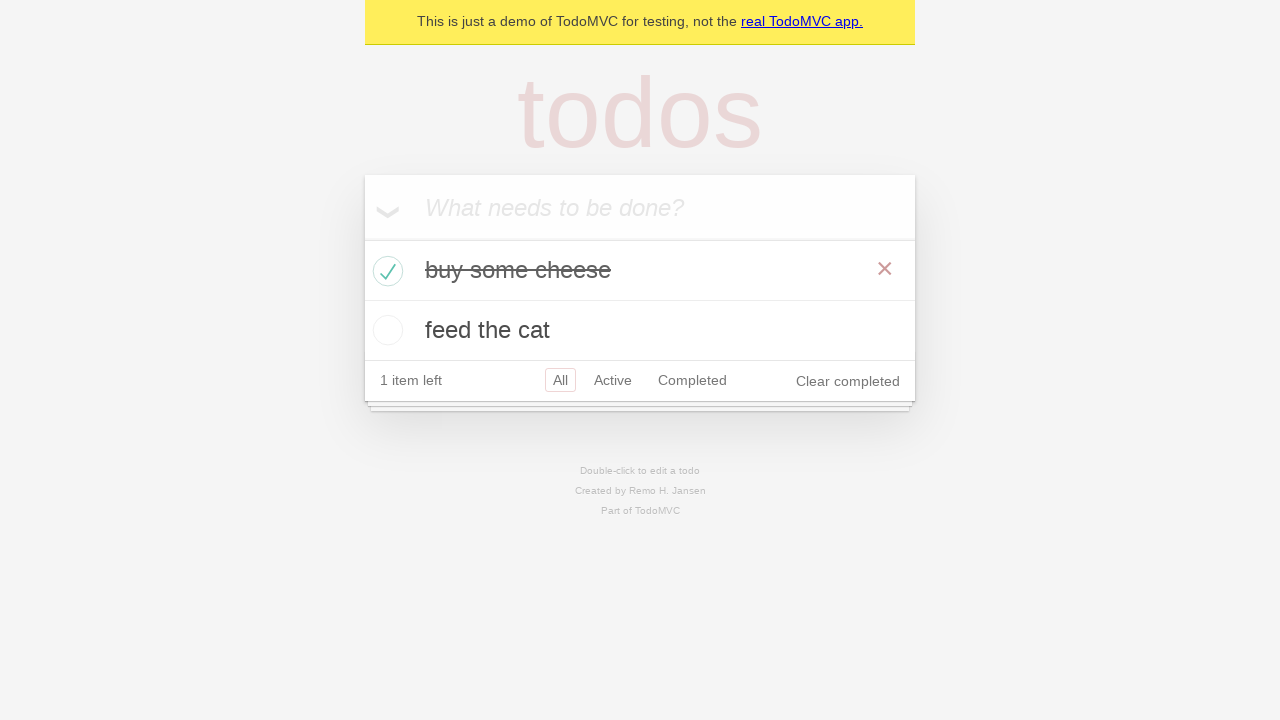

Checked checkbox for second todo item 'feed the cat' at (385, 330) on internal:testid=[data-testid="todo-item"s] >> nth=1 >> internal:role=checkbox
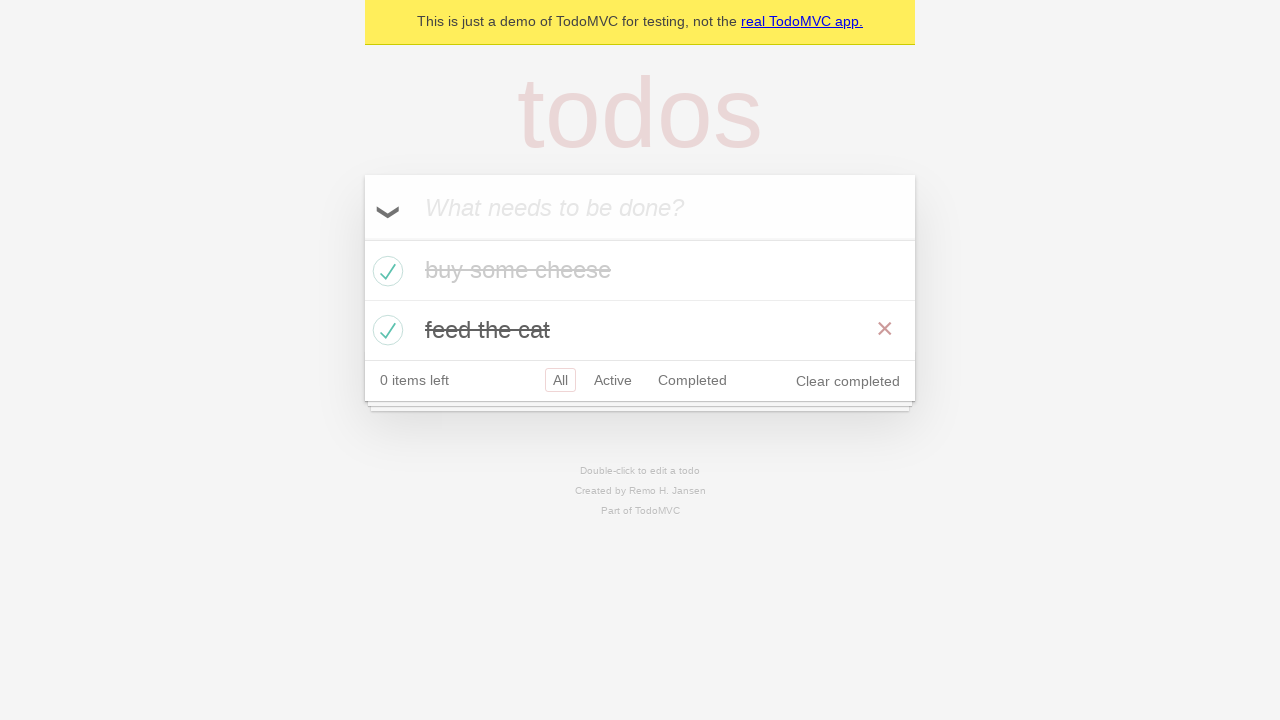

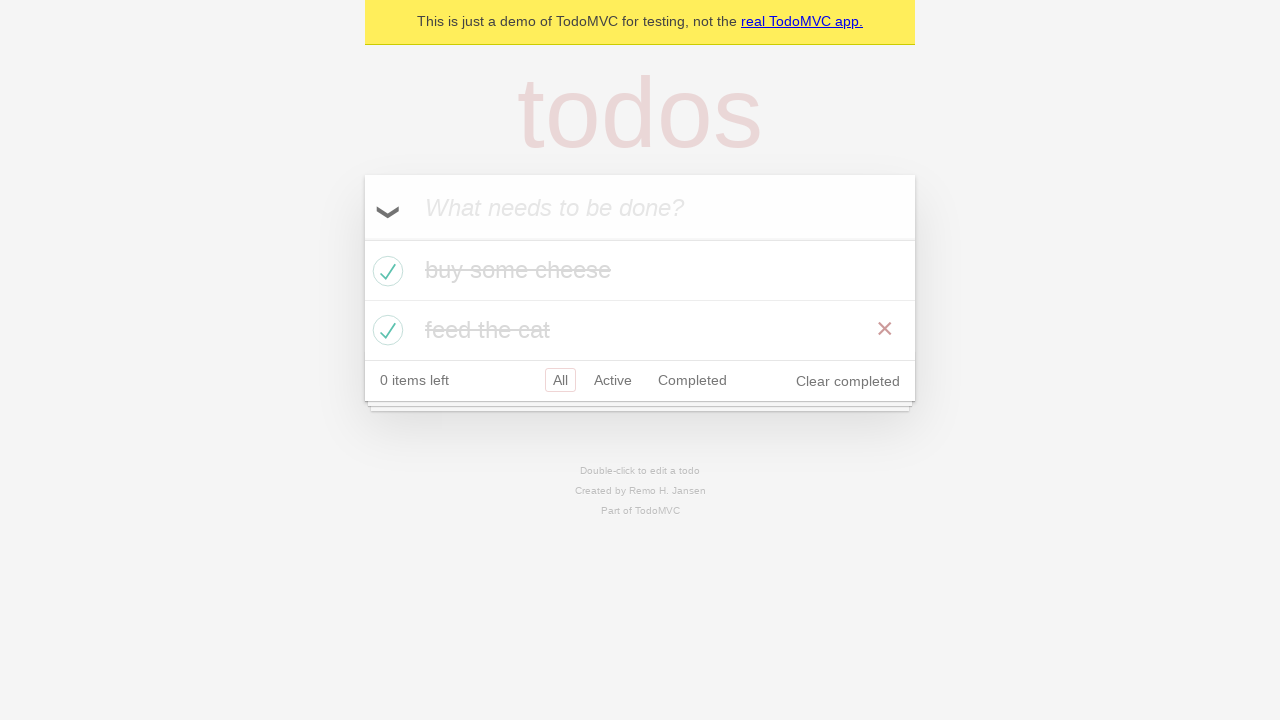